Tests that the complete all checkbox updates state when individual items are completed and cleared

Starting URL: https://demo.playwright.dev/todomvc

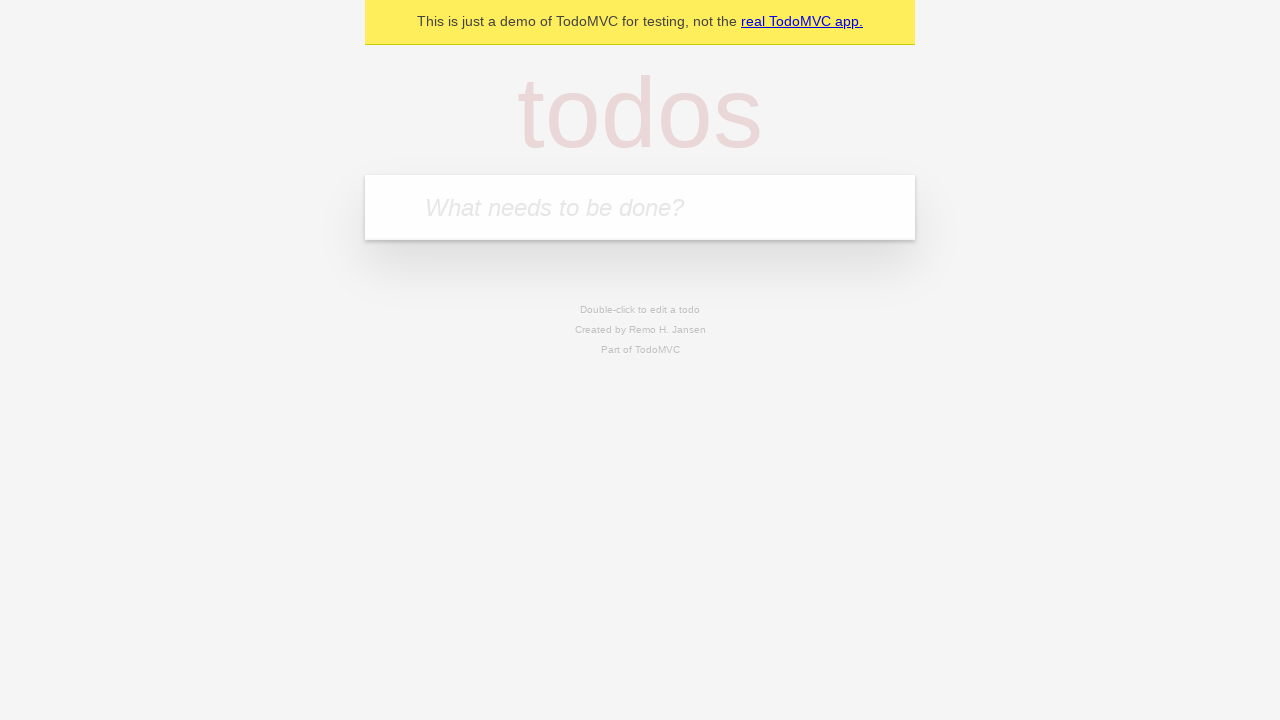

Filled todo input with 'buy some cheese' on internal:attr=[placeholder="What needs to be done?"i]
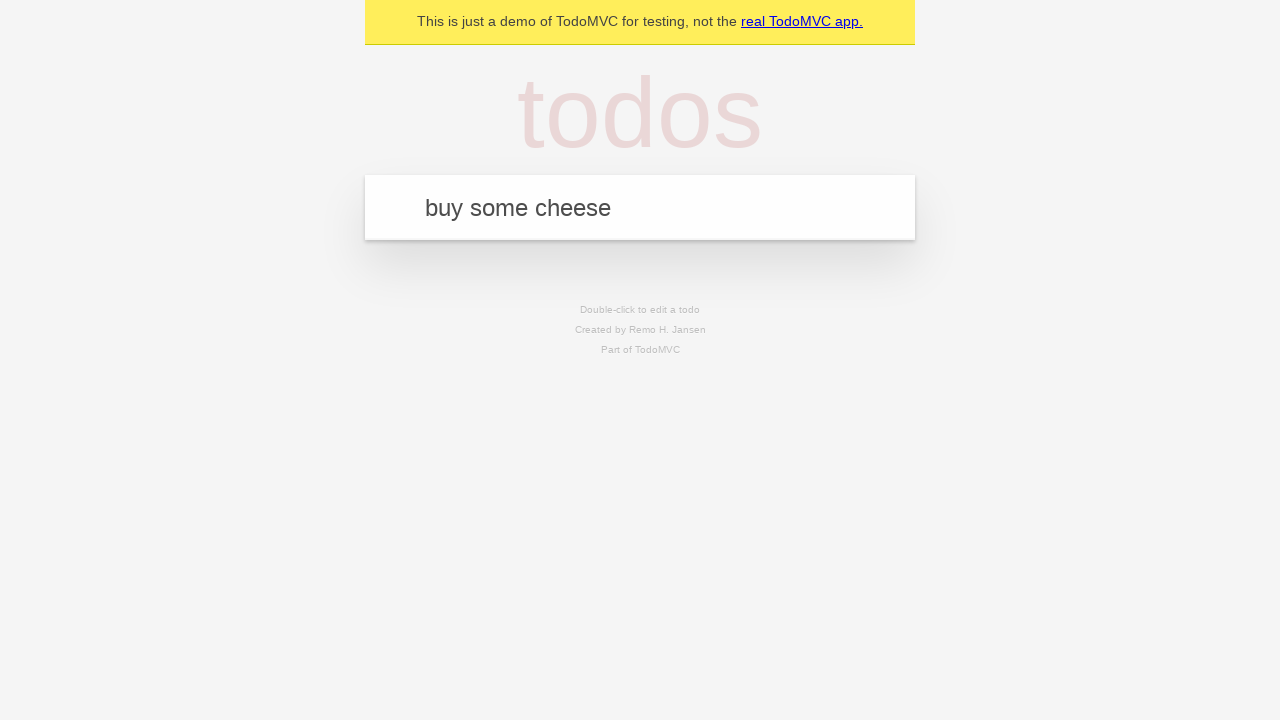

Pressed Enter to create first todo on internal:attr=[placeholder="What needs to be done?"i]
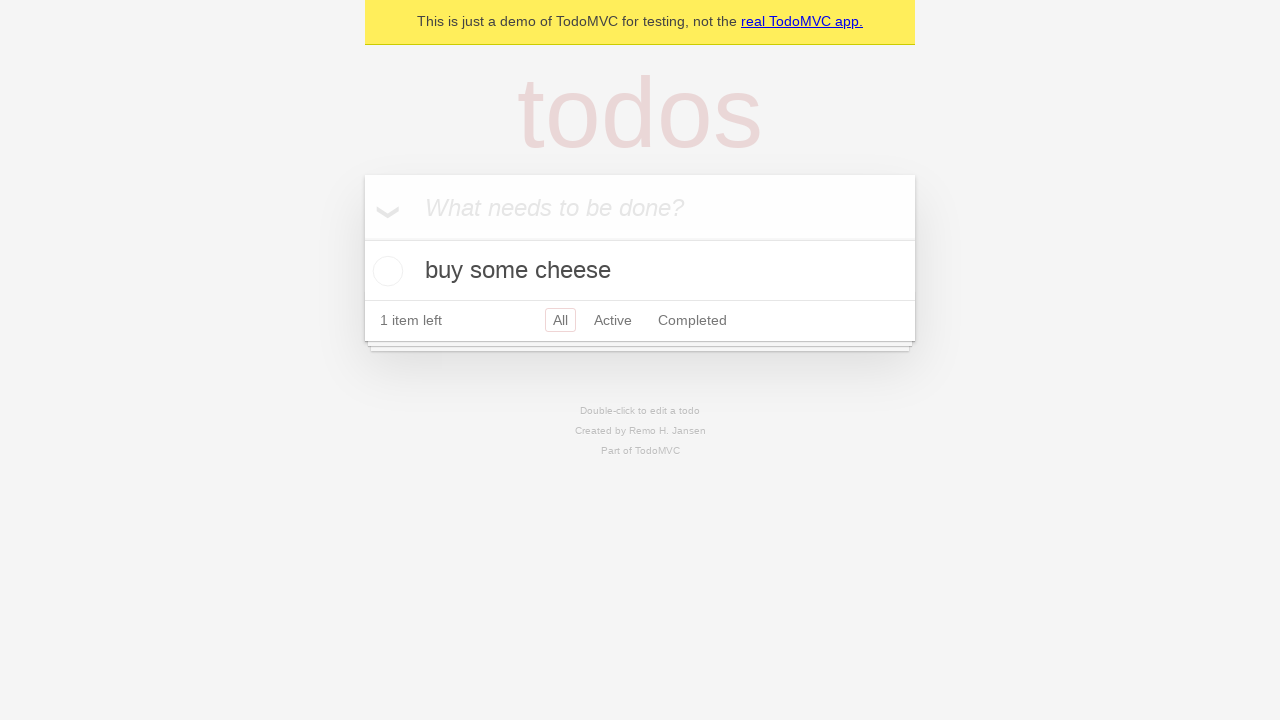

Filled todo input with 'feed the cat' on internal:attr=[placeholder="What needs to be done?"i]
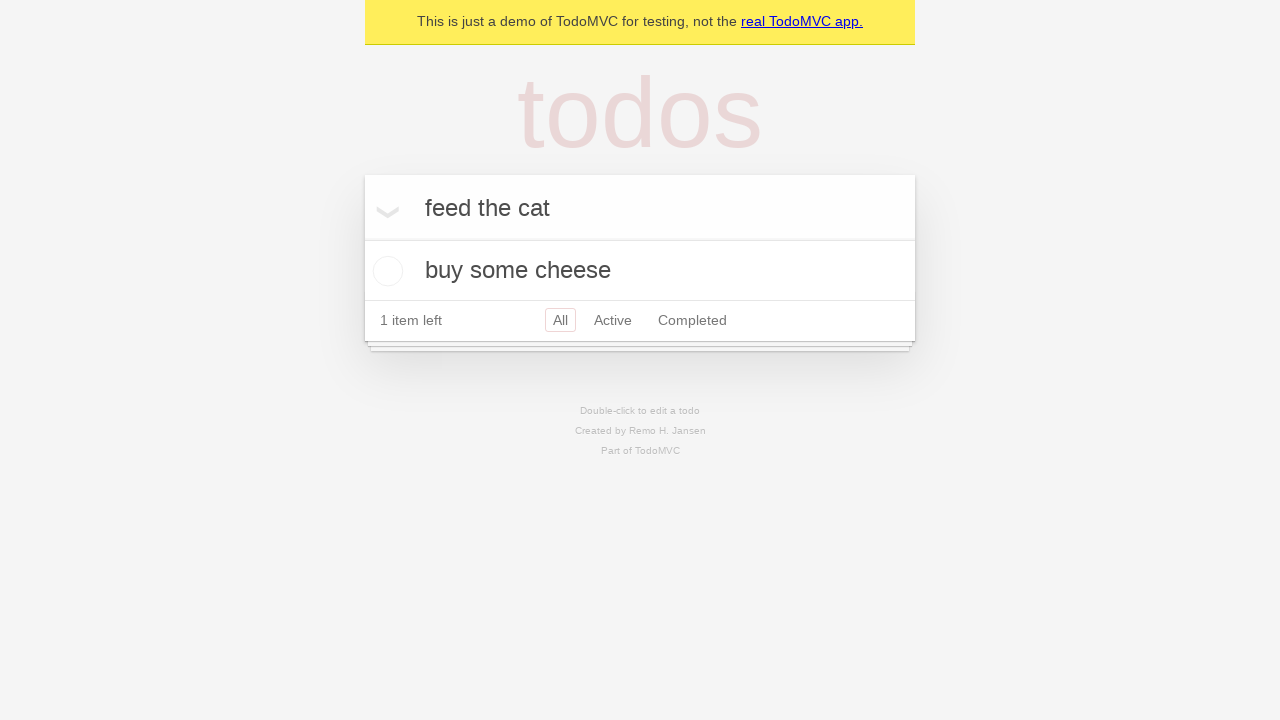

Pressed Enter to create second todo on internal:attr=[placeholder="What needs to be done?"i]
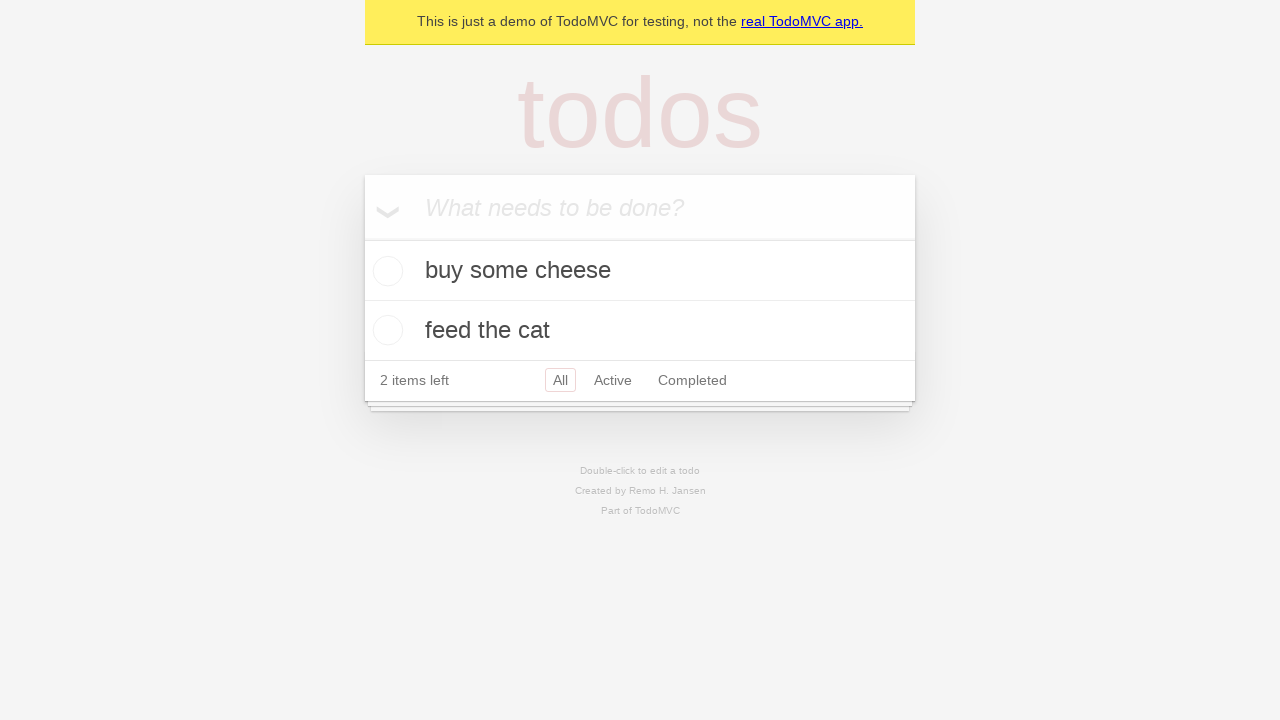

Filled todo input with 'book a doctors appointment' on internal:attr=[placeholder="What needs to be done?"i]
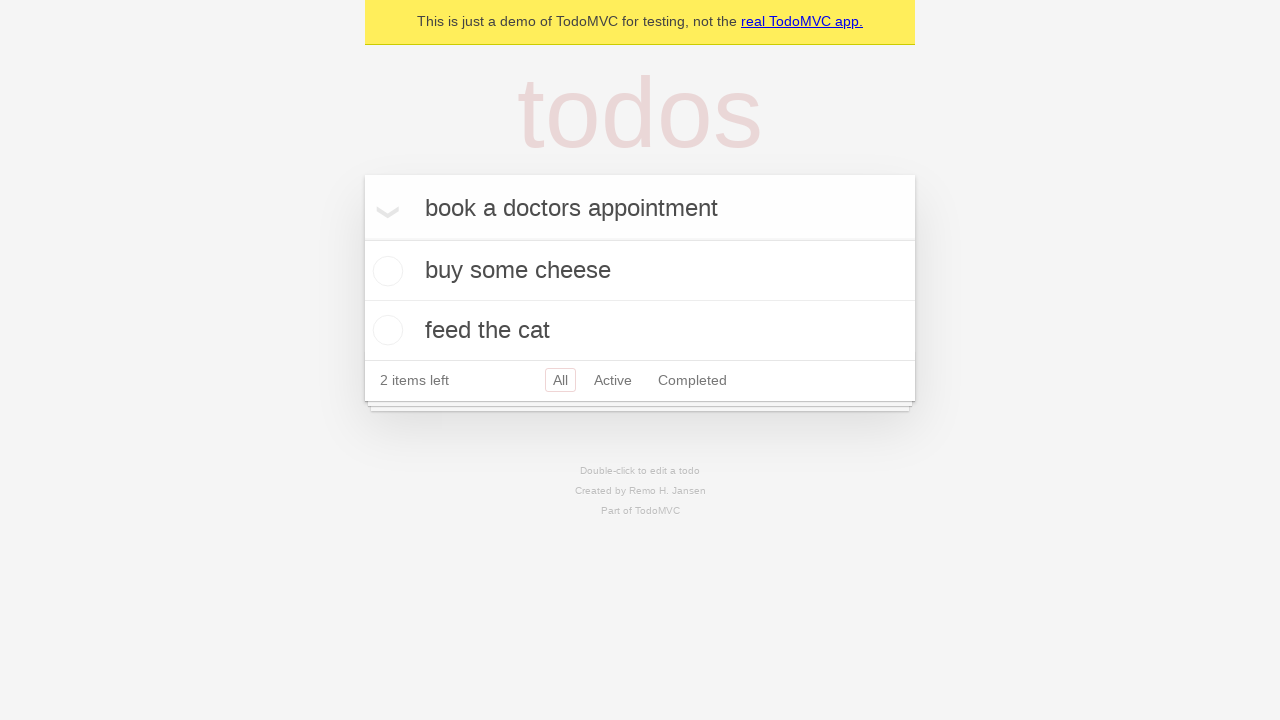

Pressed Enter to create third todo on internal:attr=[placeholder="What needs to be done?"i]
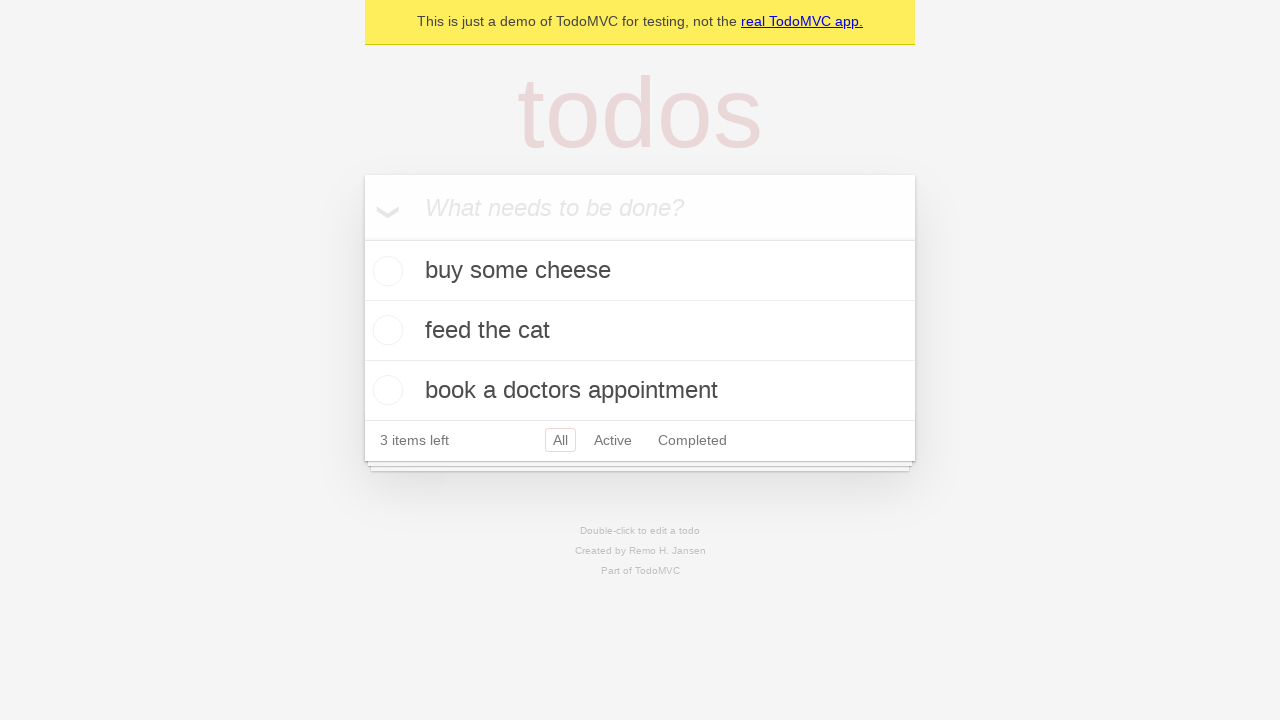

Checked 'Mark all as complete' checkbox to complete all todos at (362, 238) on internal:label="Mark all as complete"i
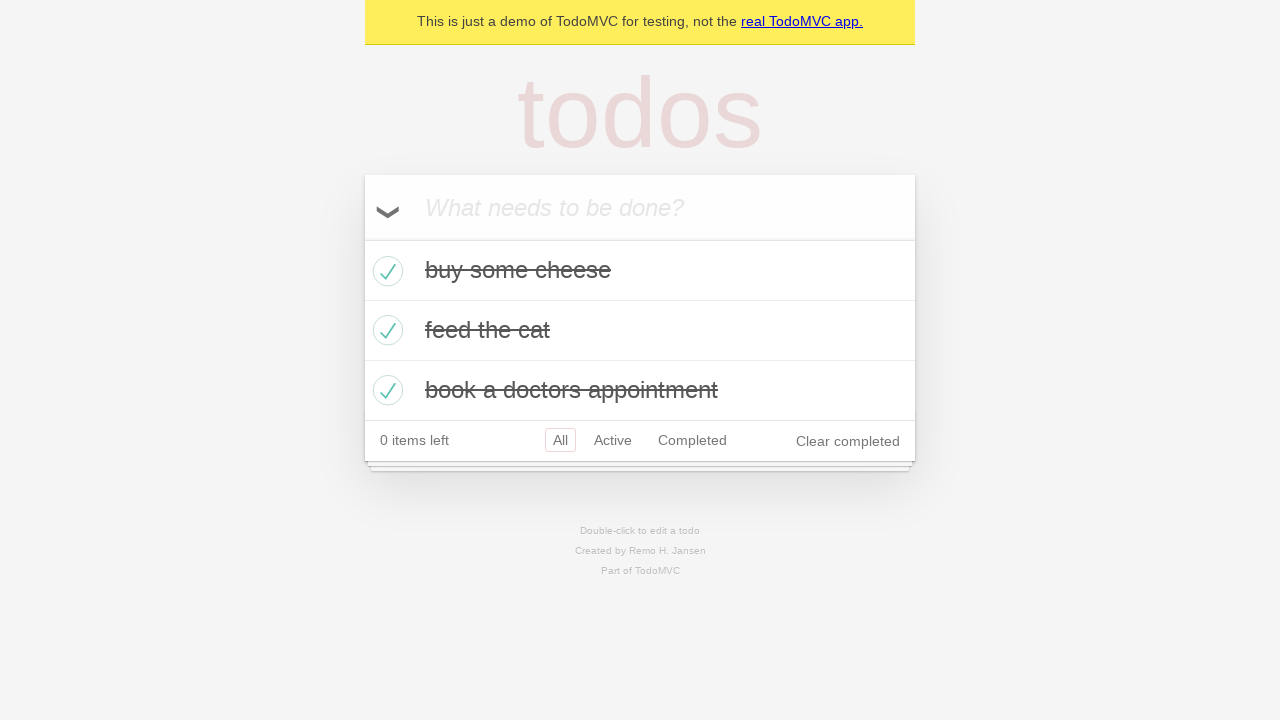

Unchecked first todo item checkbox at (385, 271) on internal:testid=[data-testid="todo-item"s] >> nth=0 >> internal:role=checkbox
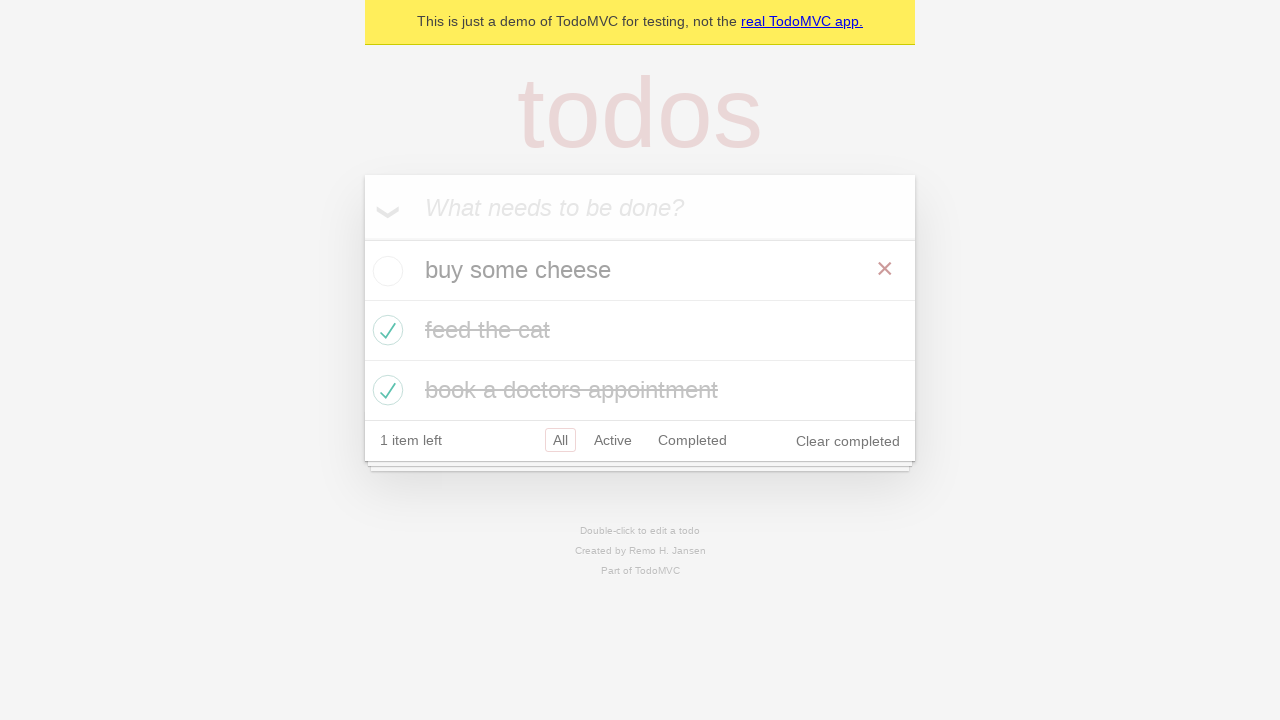

Rechecked first todo item checkbox at (385, 271) on internal:testid=[data-testid="todo-item"s] >> nth=0 >> internal:role=checkbox
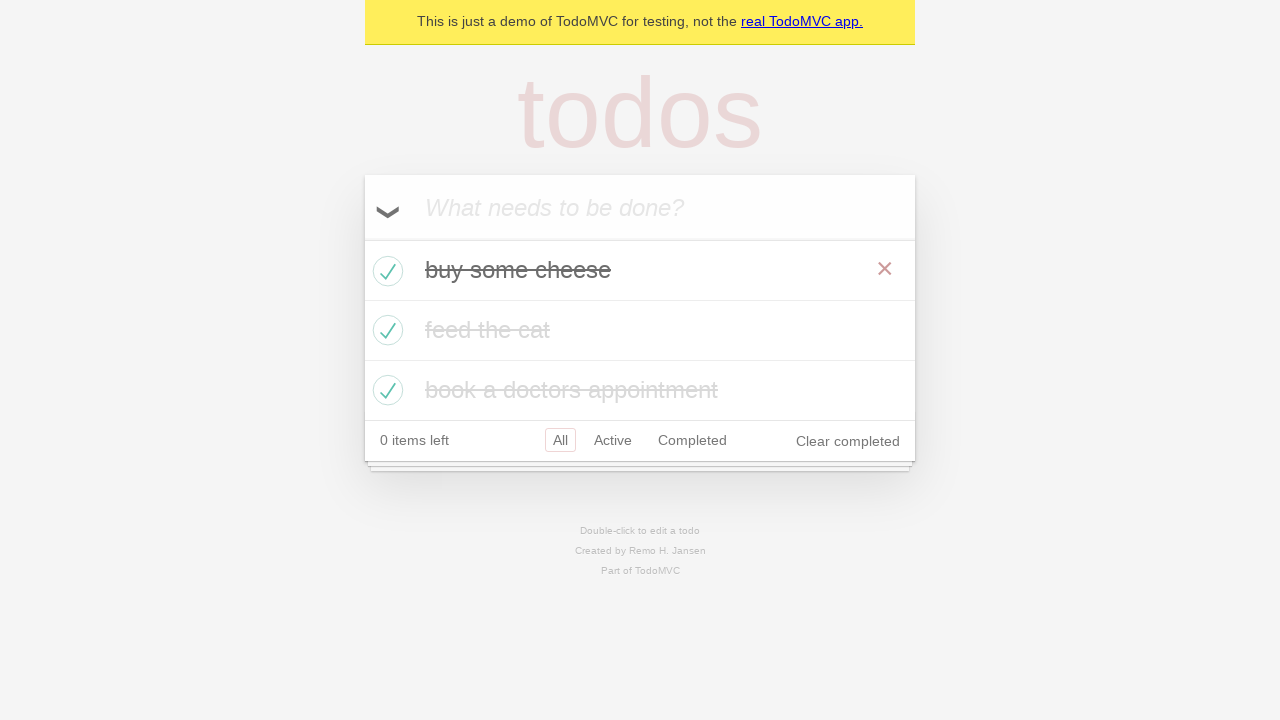

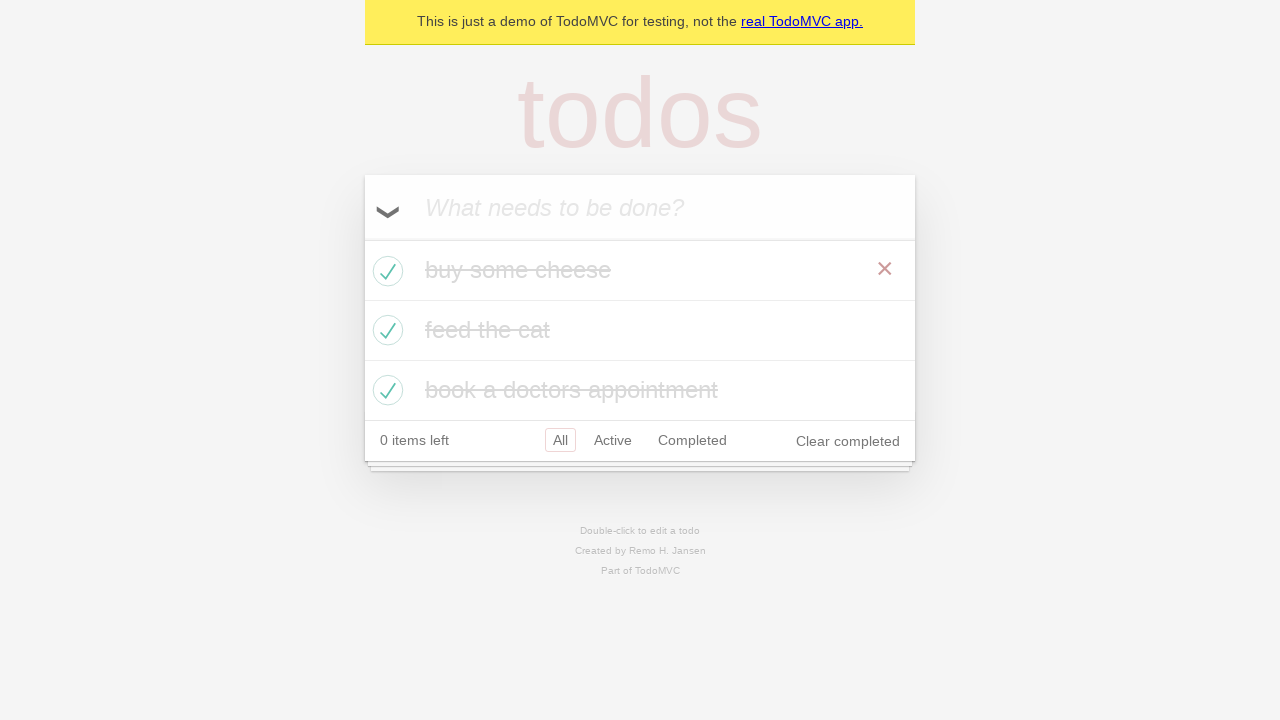